Tests character validation with 7 lowercase 'a' characters, expecting valid result

Starting URL: https://testpages.eviltester.com/styled/apps/7charval/simple7charvalidation.html

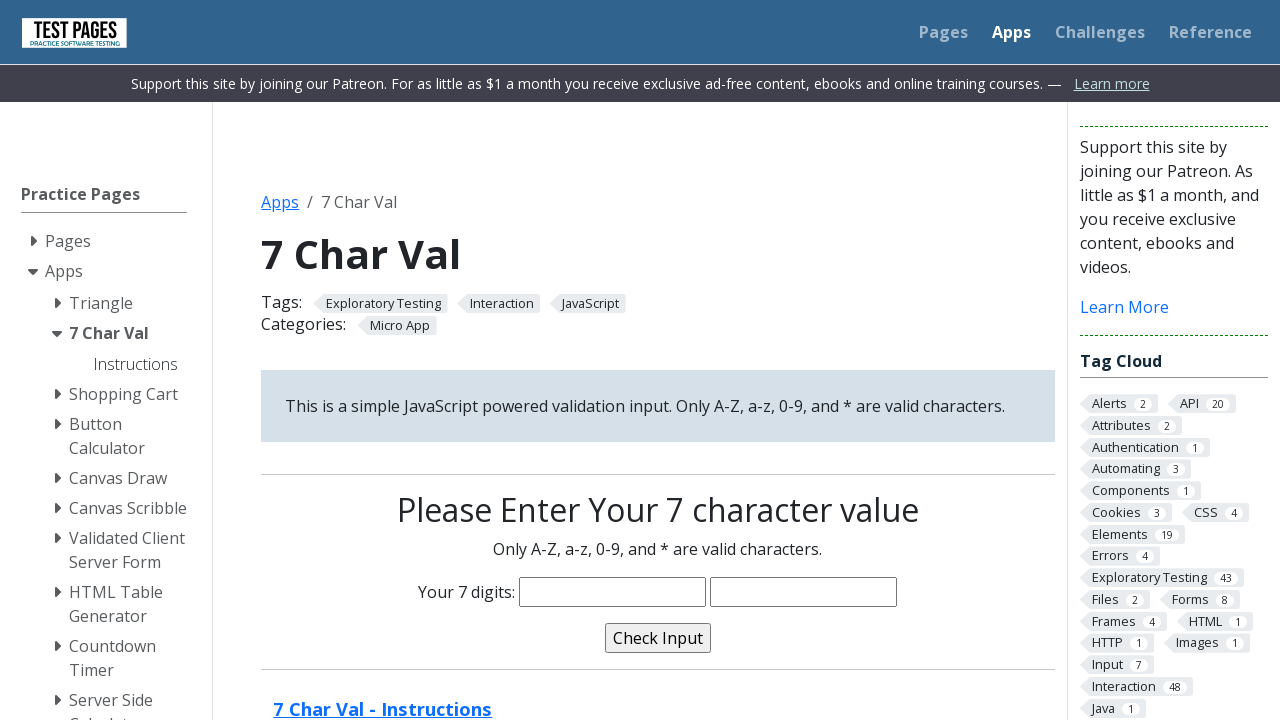

Filled character input field with 7 lowercase 'a' characters on input[name='characters']
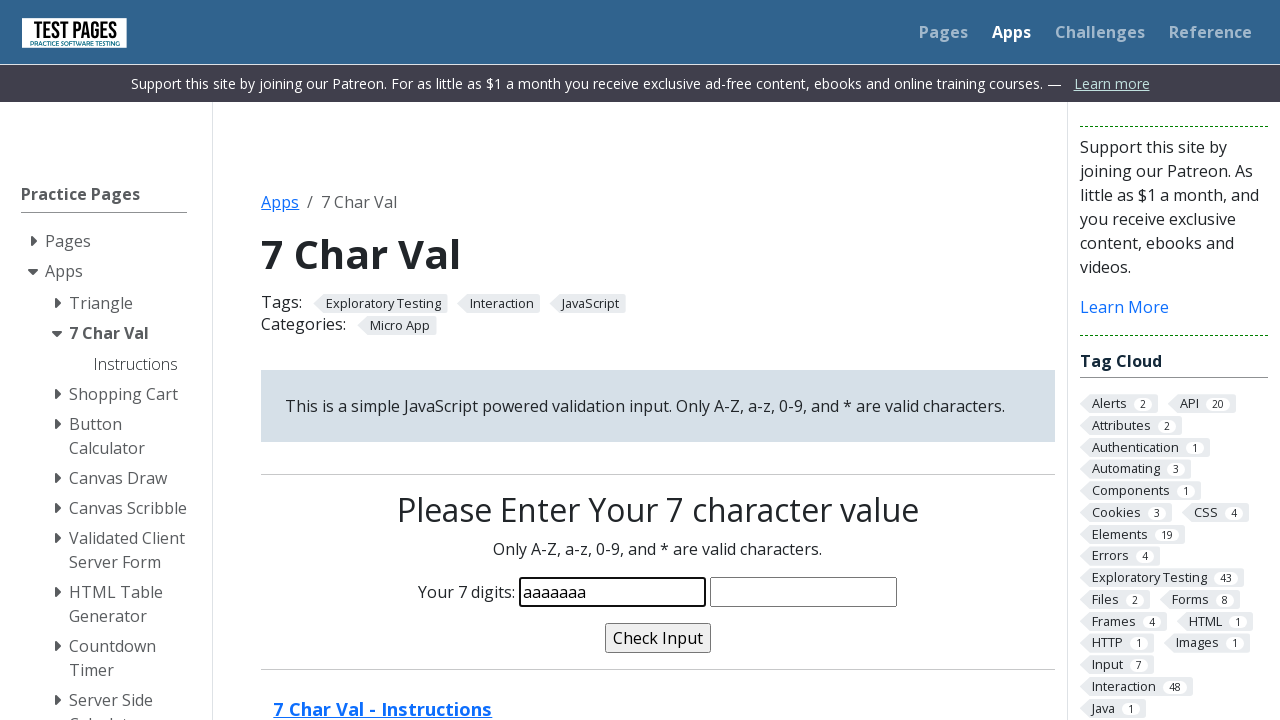

Clicked validate button to check character validation at (658, 638) on input[name='validate']
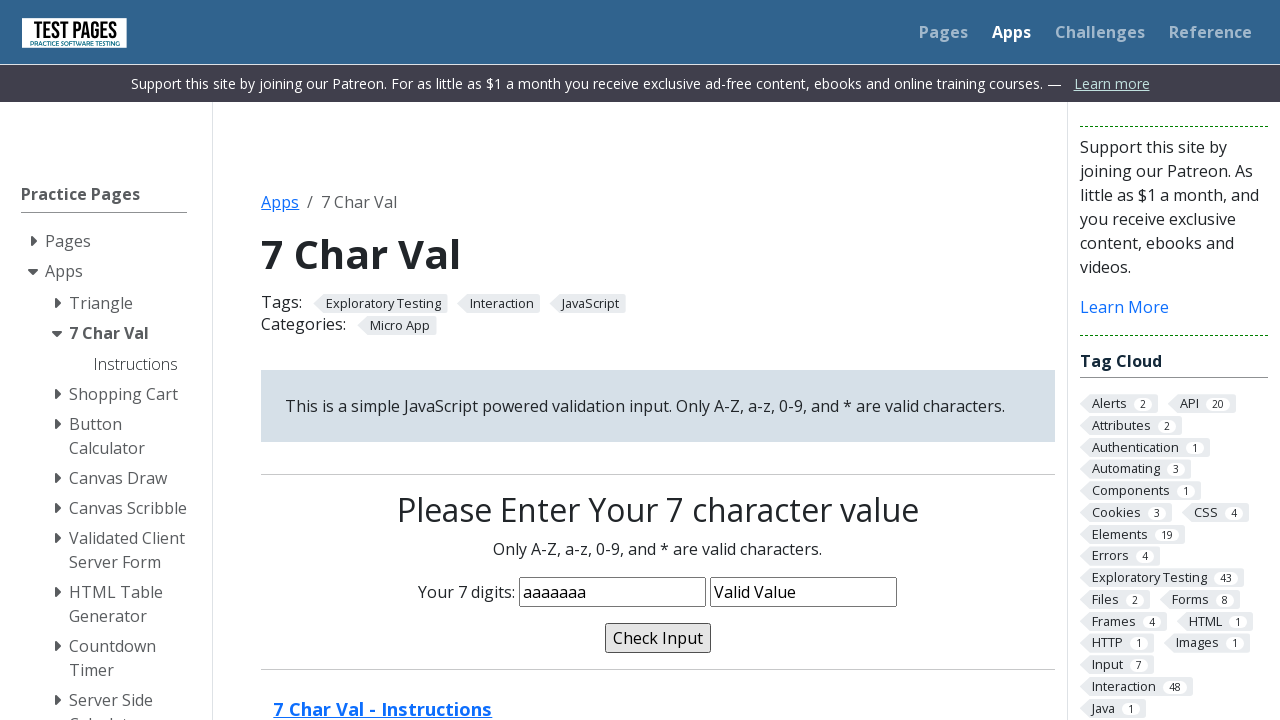

Validation message element loaded and is visible
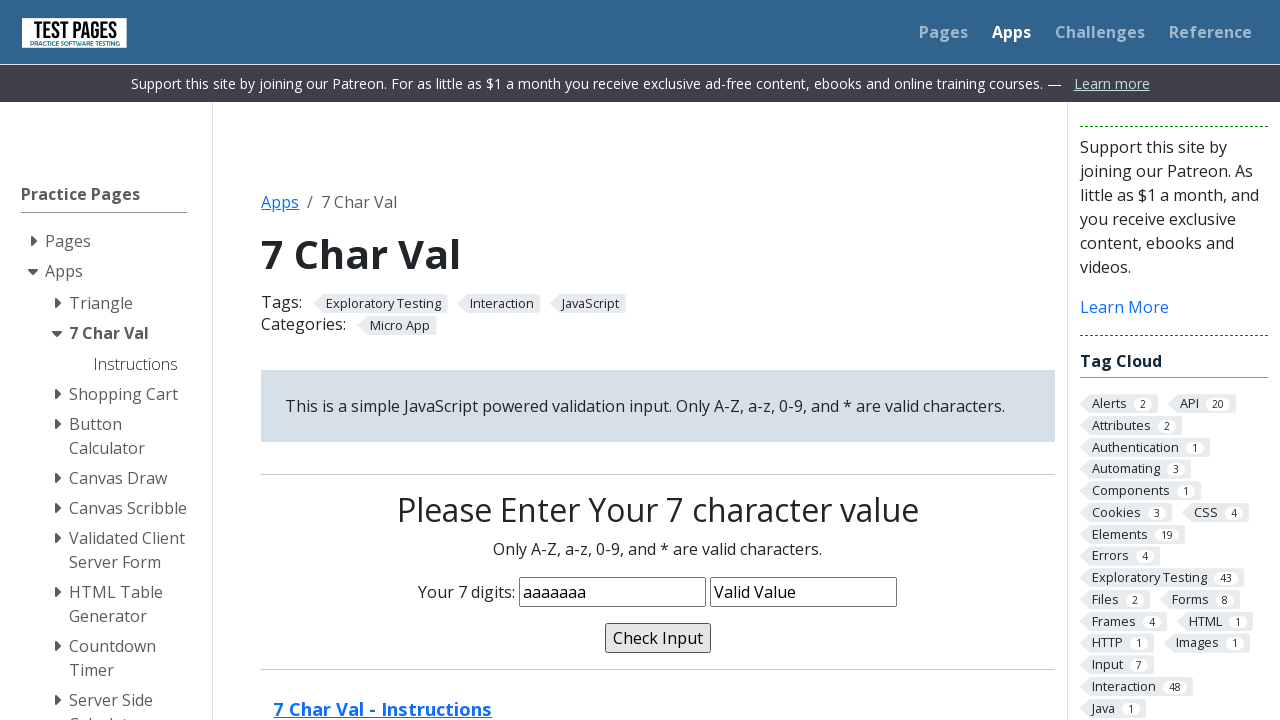

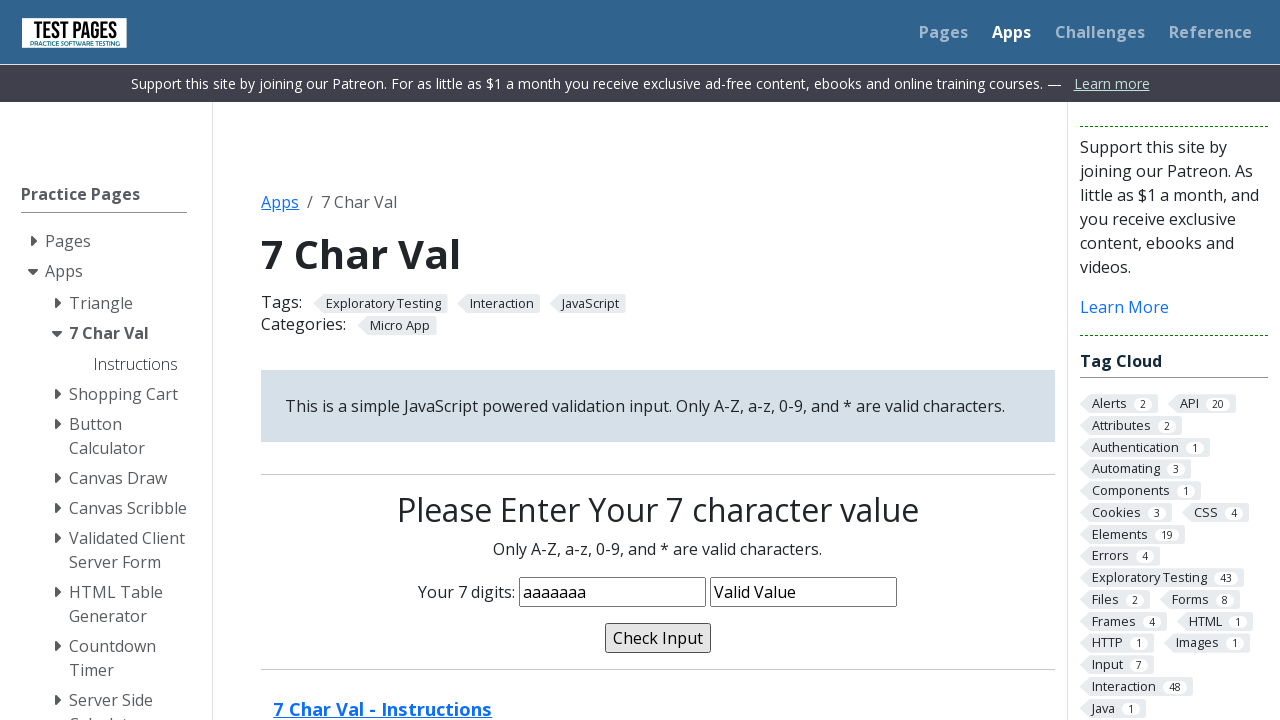